Tests iframe functionality by selecting a frame and entering text into an input field within that frame

Starting URL: https://demo.automationtesting.in/Frames.html

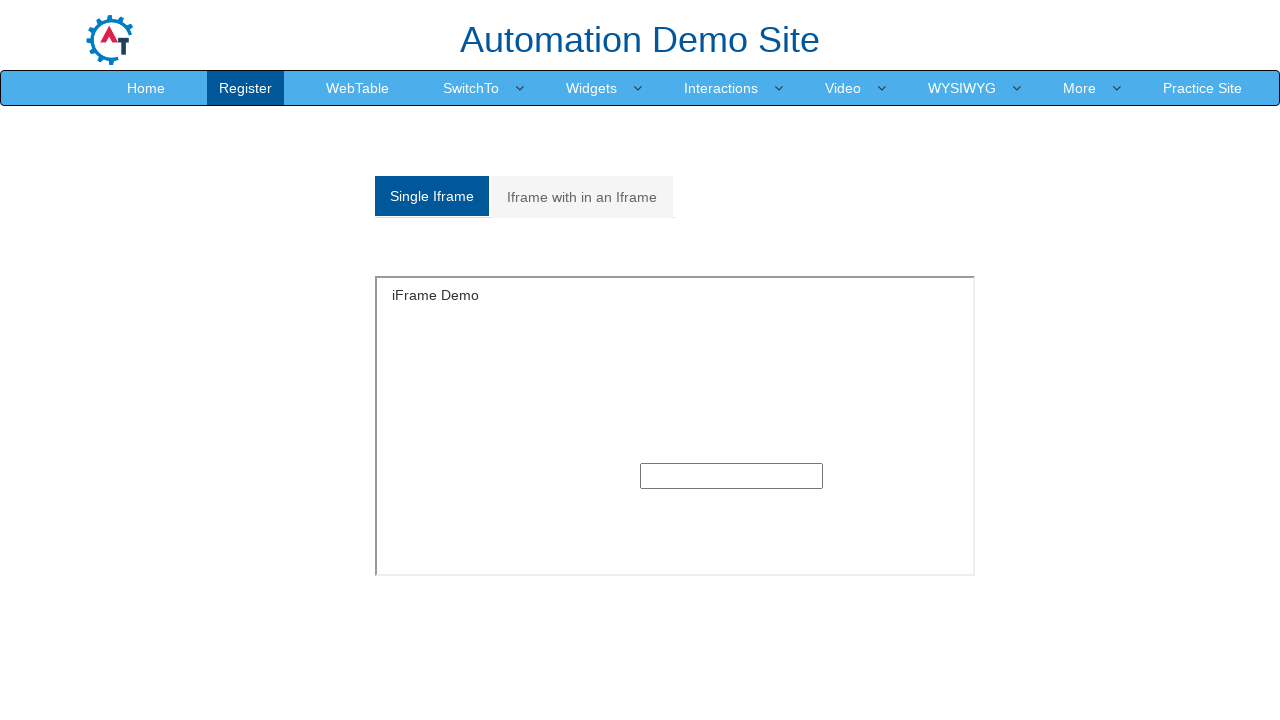

Selected iframe with ID 'singleframe'
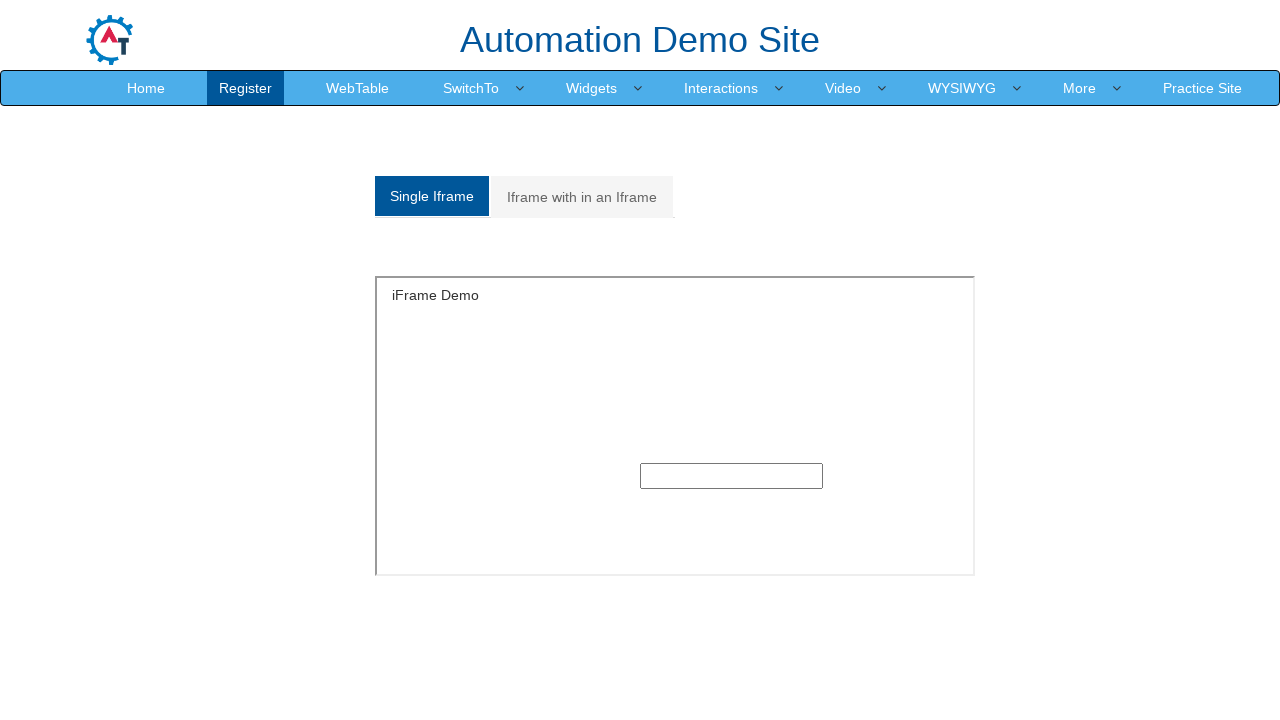

Entered 'tom' into the input field within the iframe on #singleframe >> internal:control=enter-frame >> xpath=/html/body/section/div/div
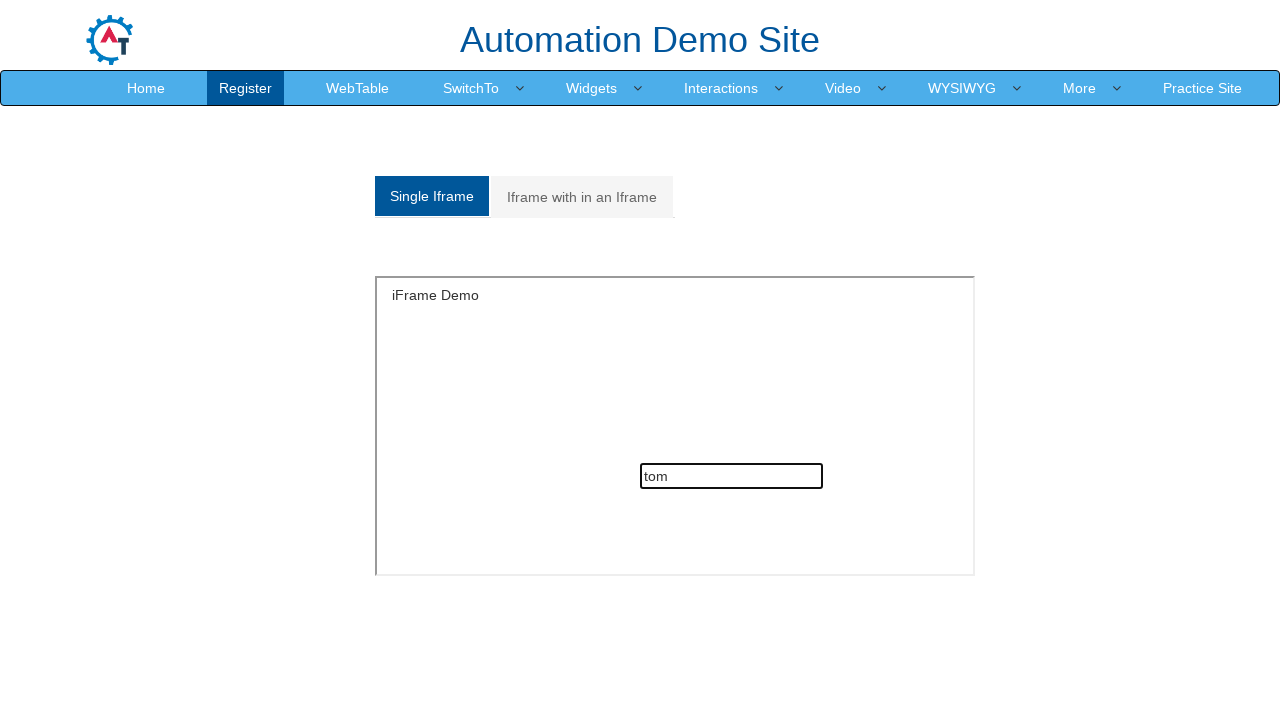

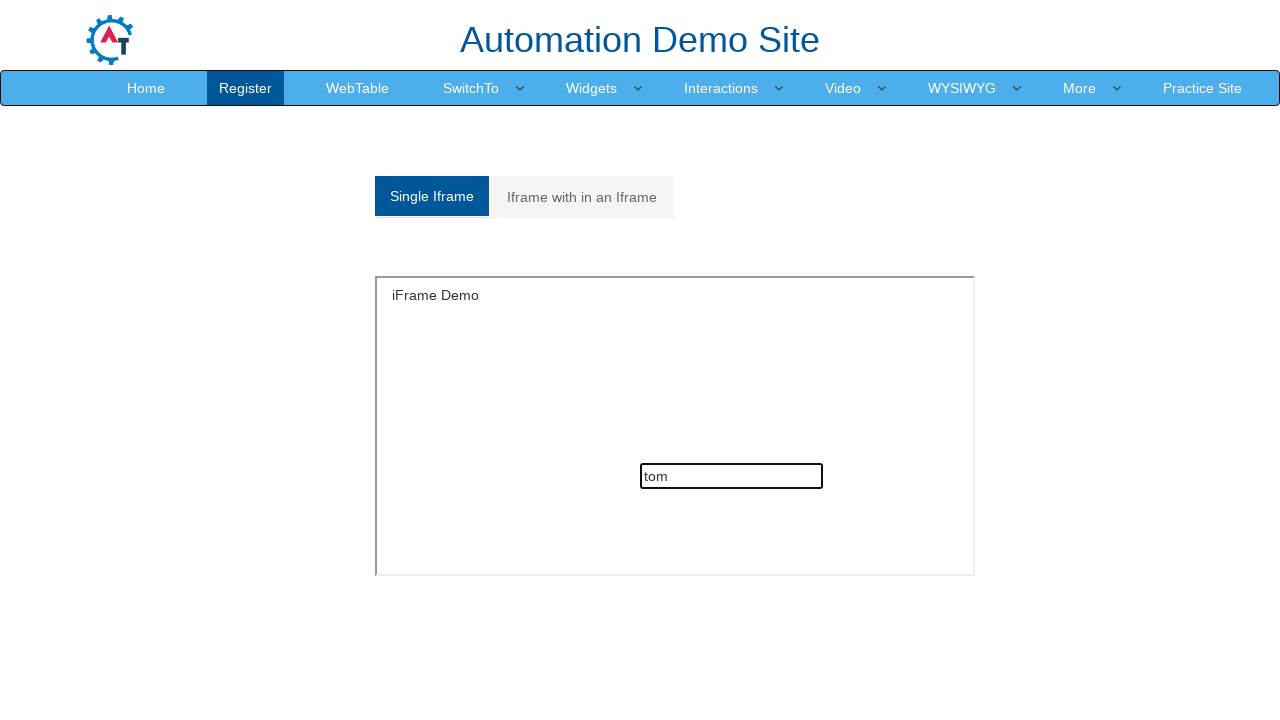